Tests MUI TextField component by entering text and verifying the input value

Starting URL: https://material-ui.com/components/text-fields/

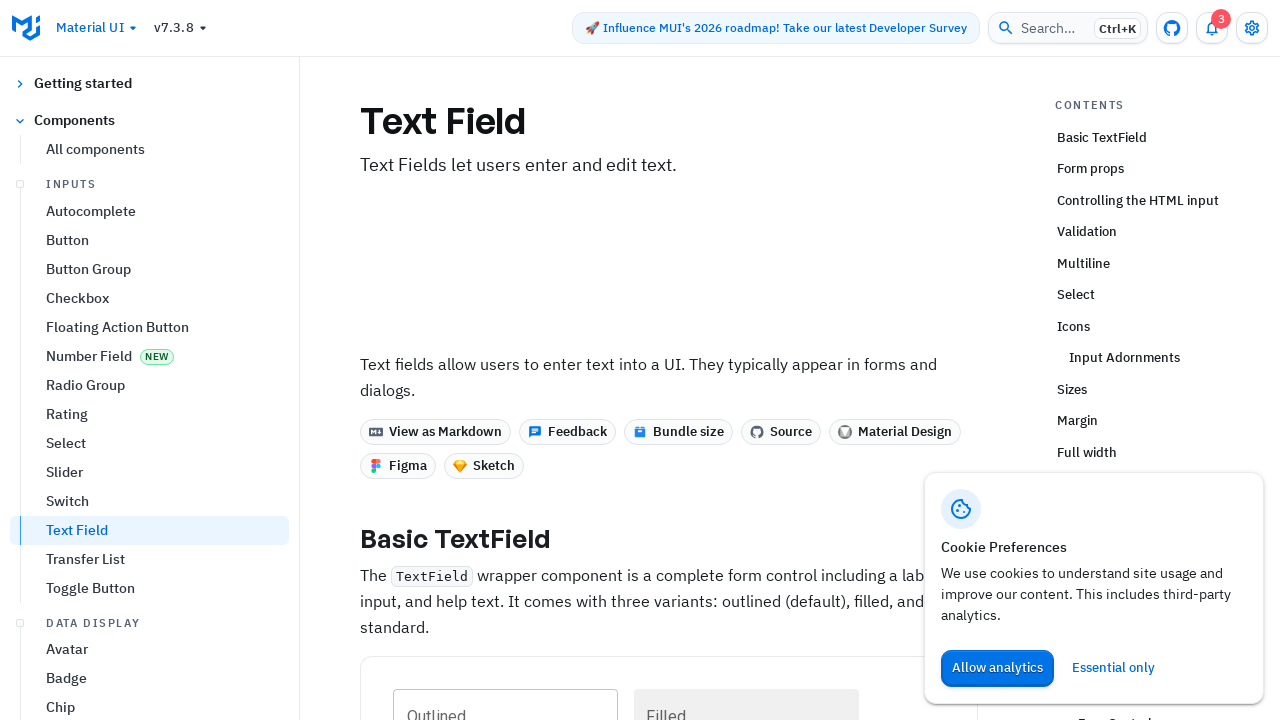

Waited for MUI TextField label to load
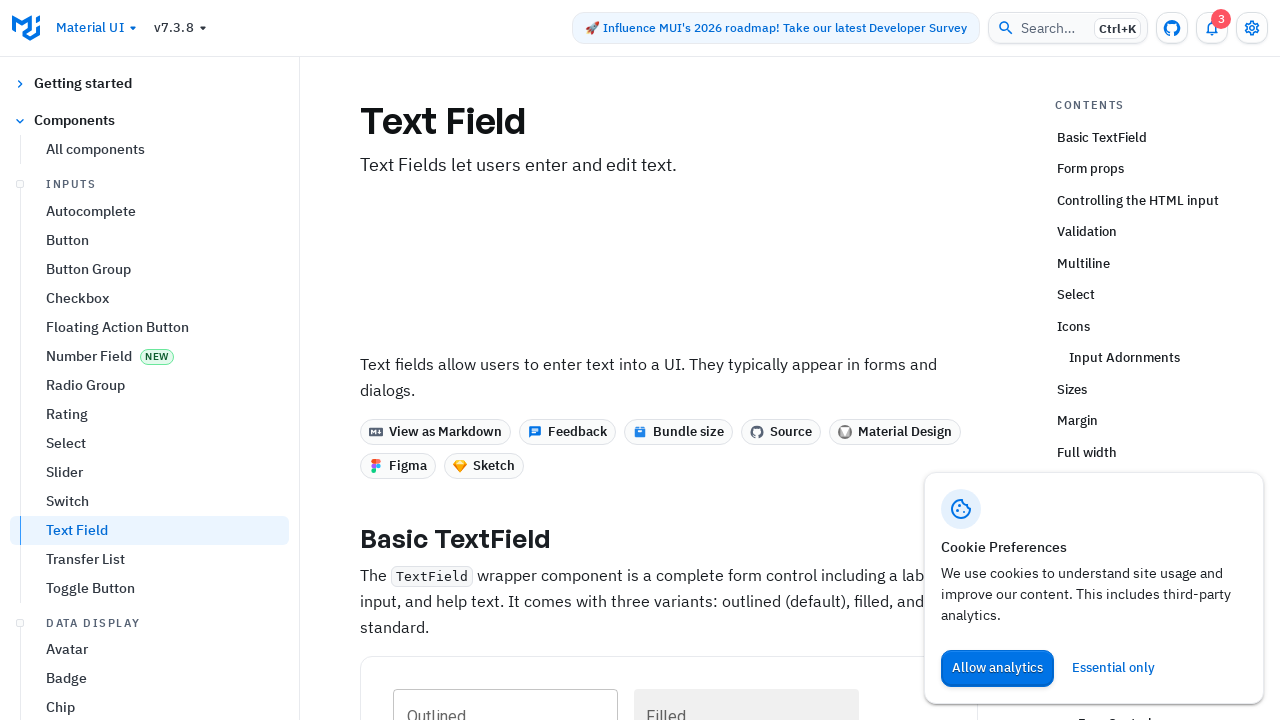

Located the text input field
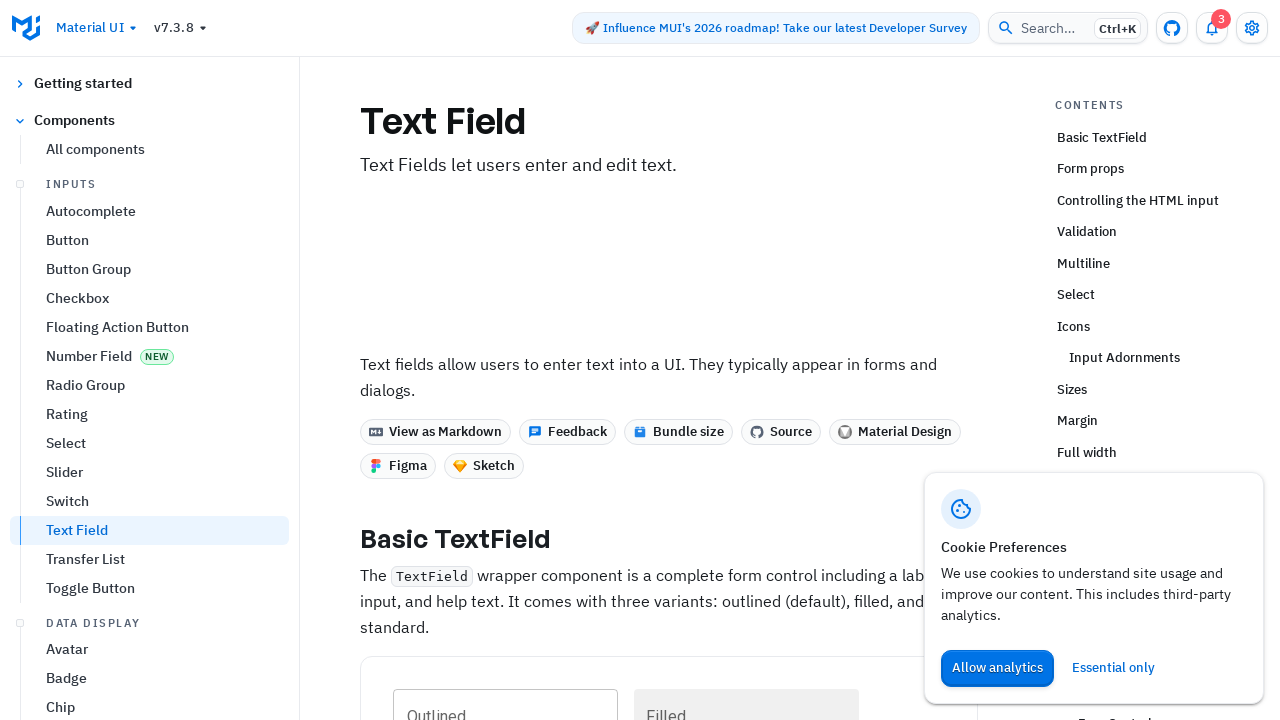

Entered 'ddd ccc fff' into the text input field on #standard-basic
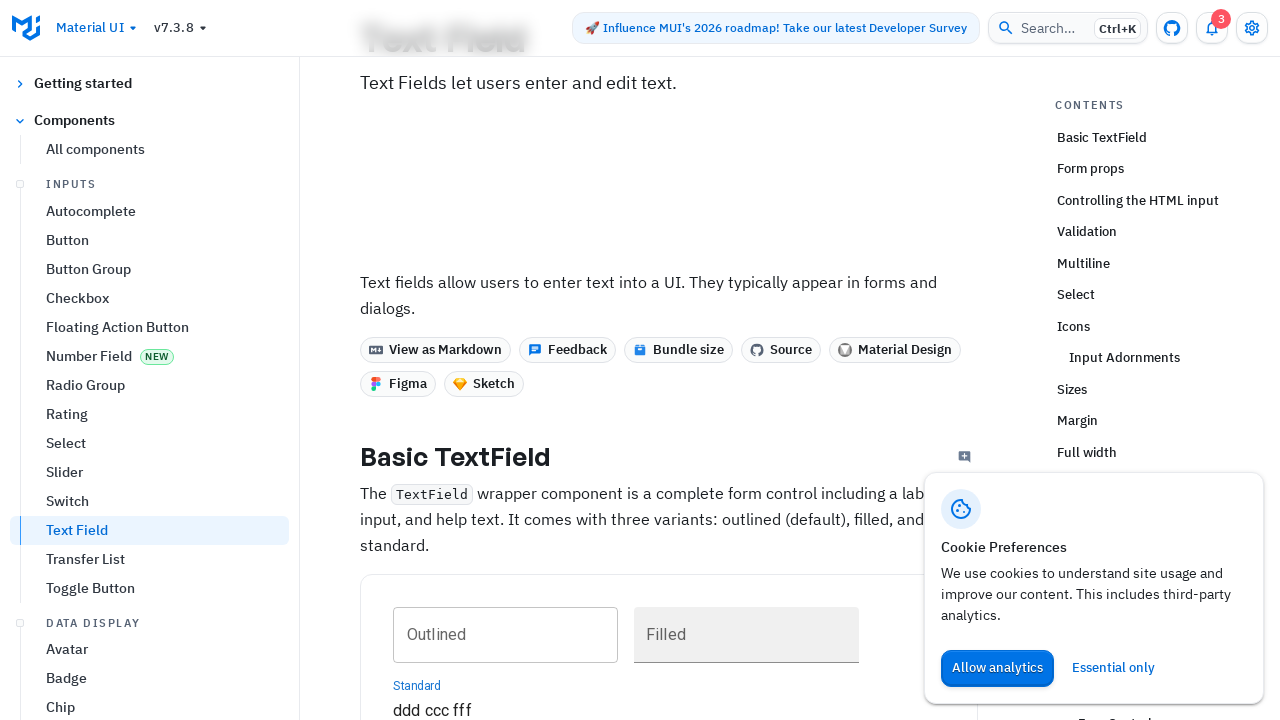

Verified that the input value matches the entered text
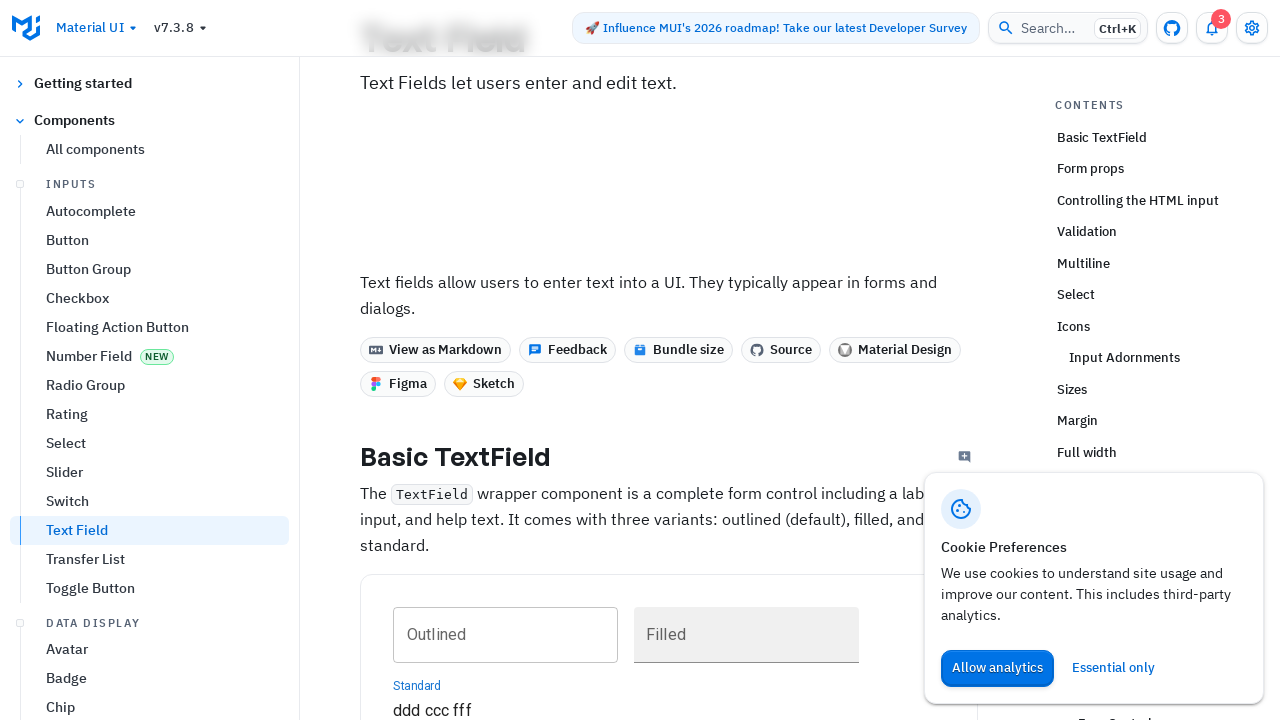

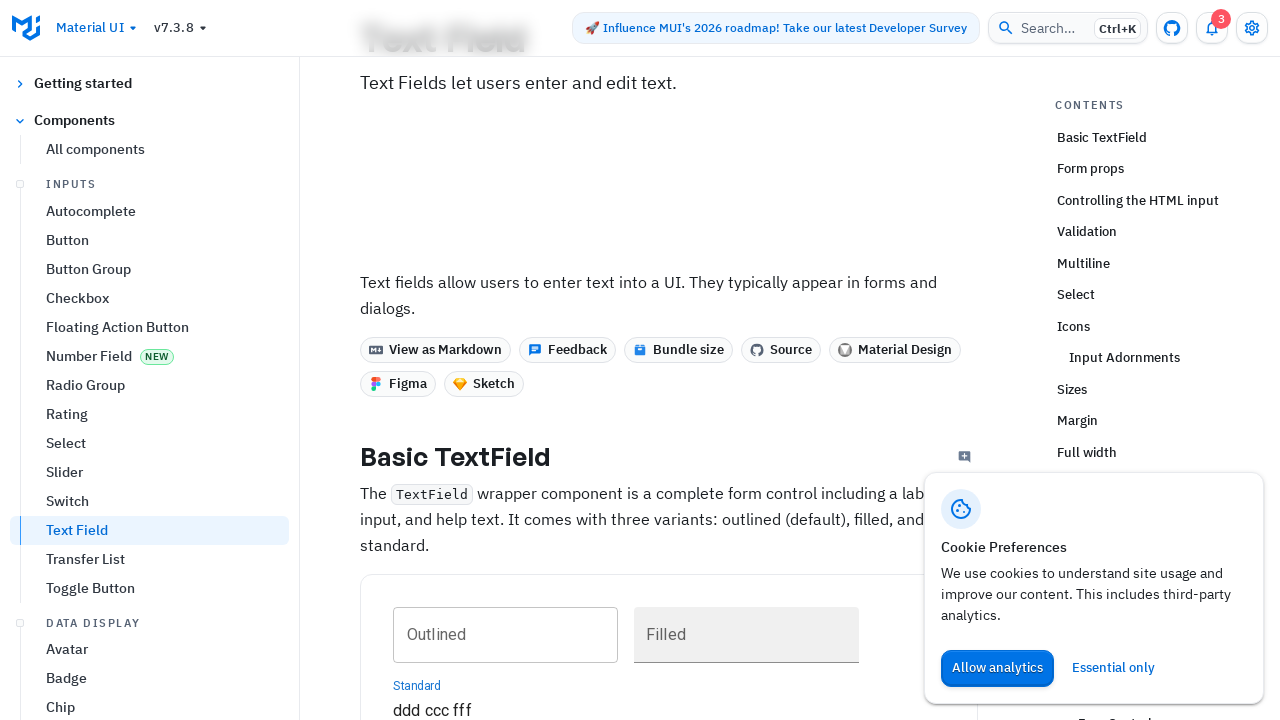